Tests JavaScript alert and confirm dialog handling by entering text in an input field, triggering an alert and accepting it, then triggering a confirm dialog and dismissing it.

Starting URL: https://rahulshettyacademy.com/AutomationPractice/

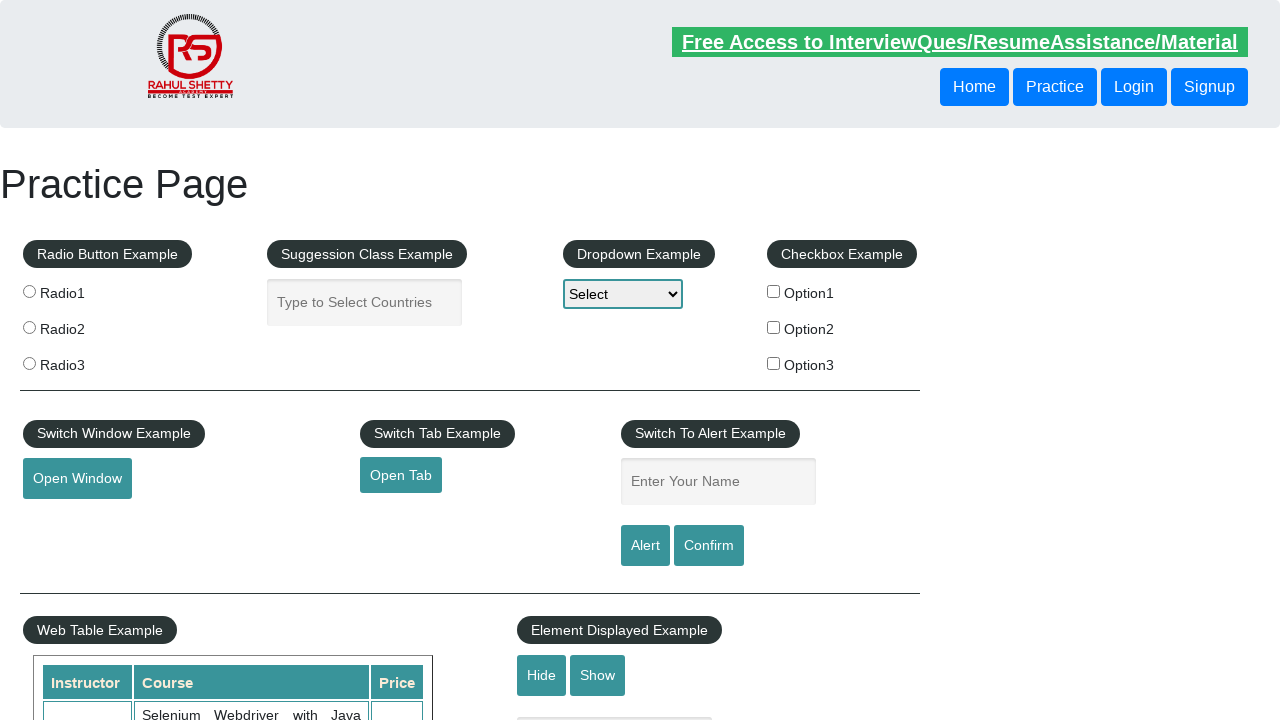

Filled name input field with 'sharath' on #name
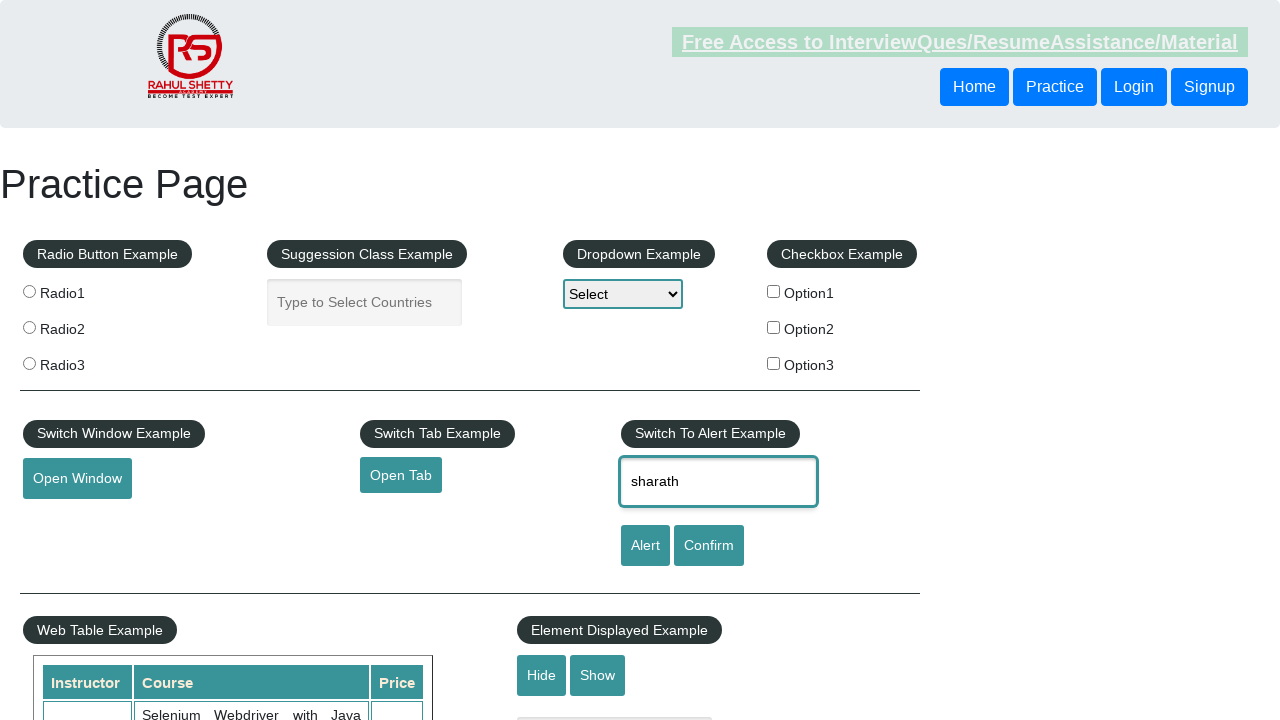

Clicked alert button to trigger JavaScript alert at (645, 546) on #alertbtn
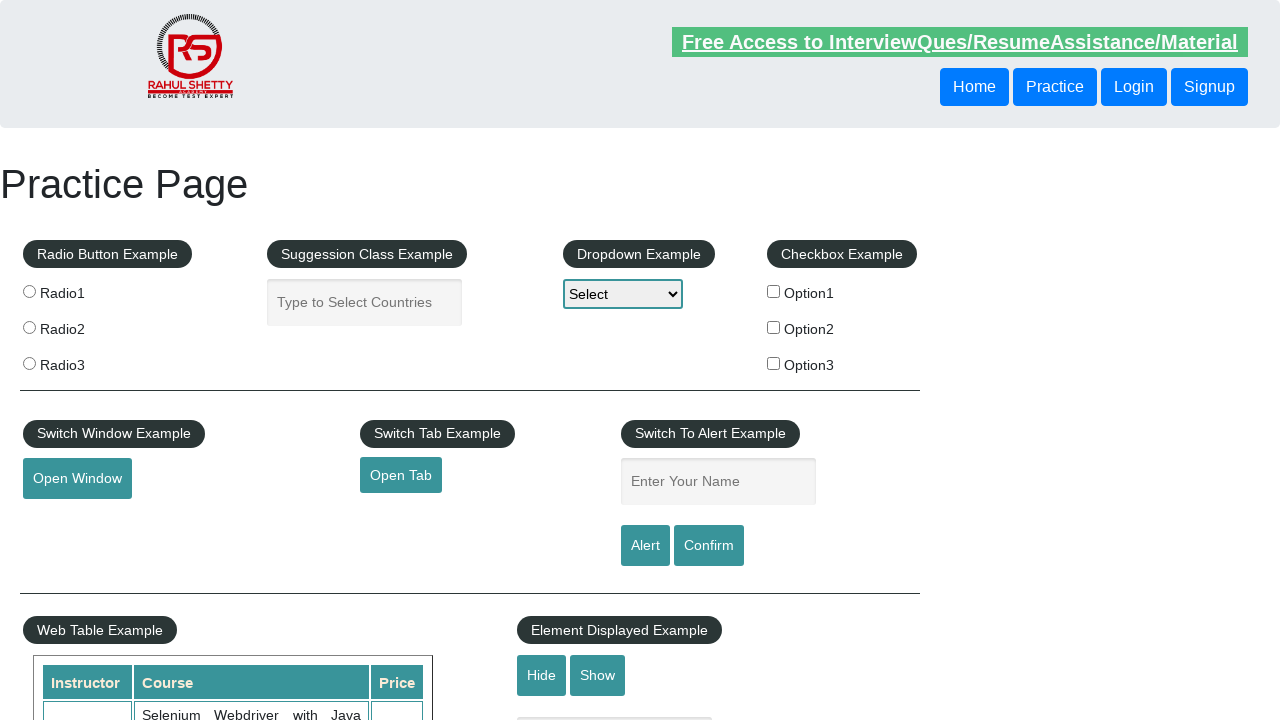

Set up dialog handler and accepted alert dialog
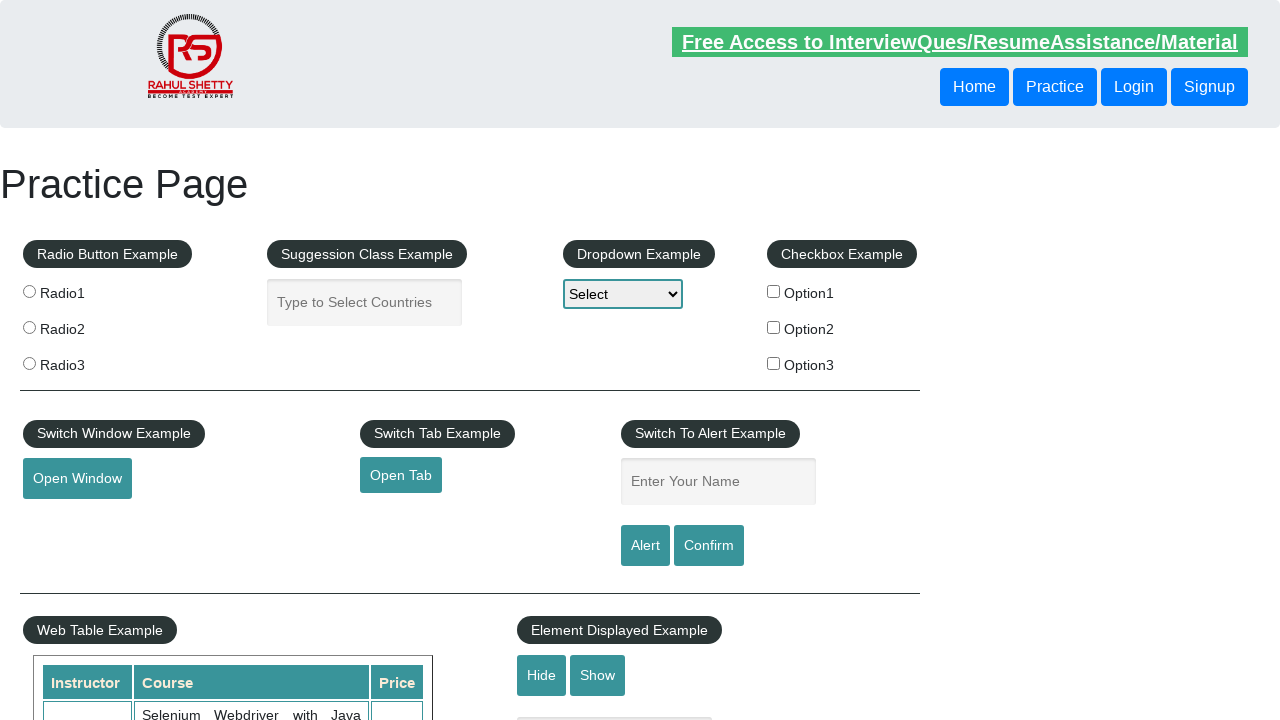

Waited for alert processing to complete
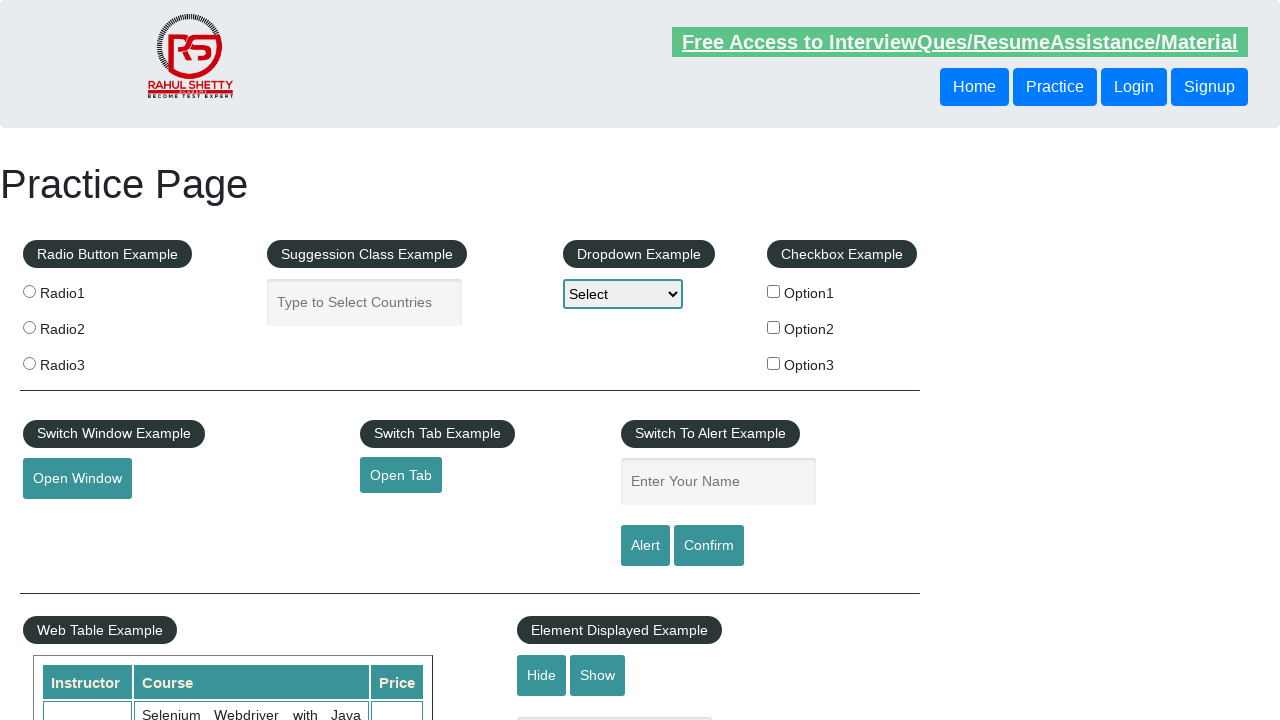

Clicked confirm button to trigger JavaScript confirm dialog at (709, 546) on #confirmbtn
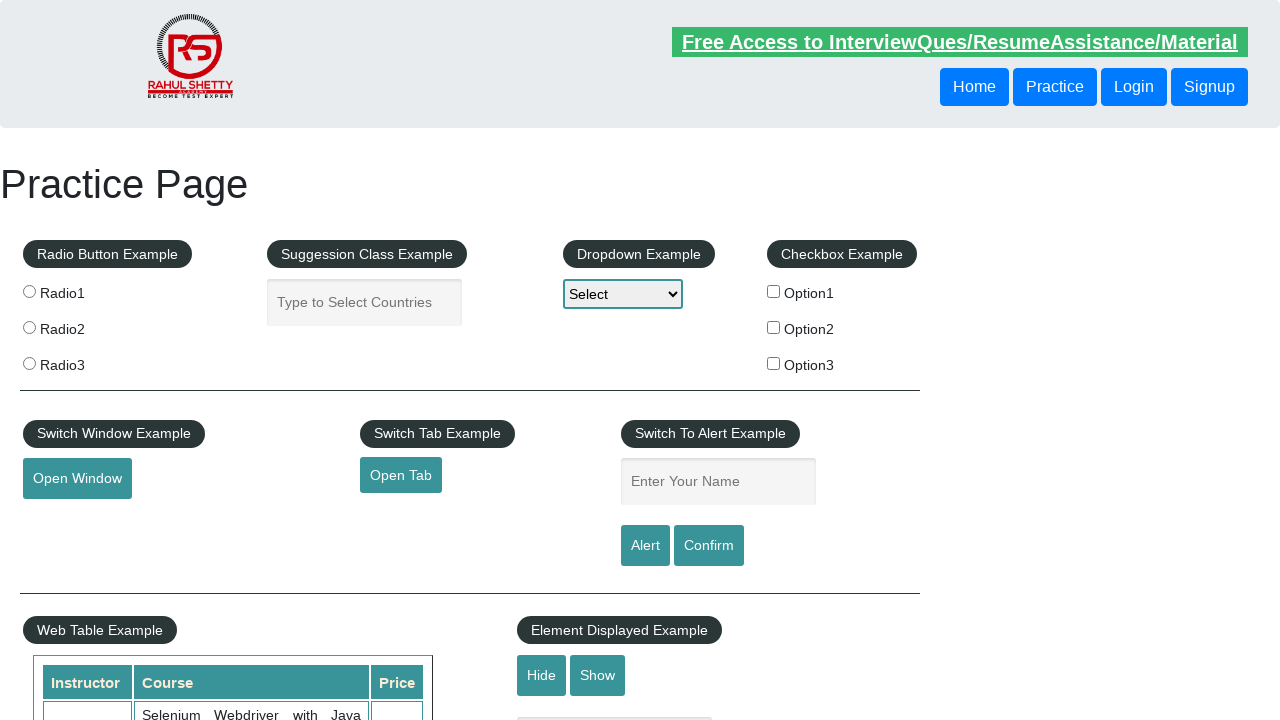

Set up dialog handler and dismissed confirm dialog
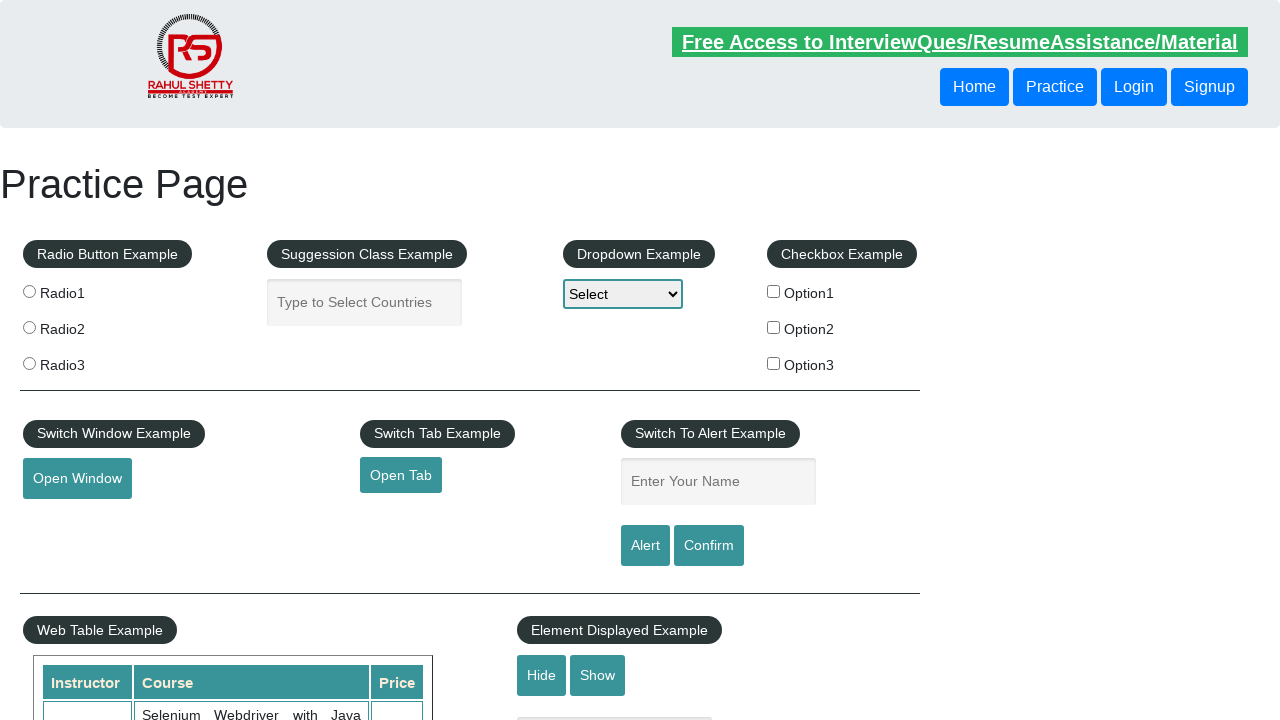

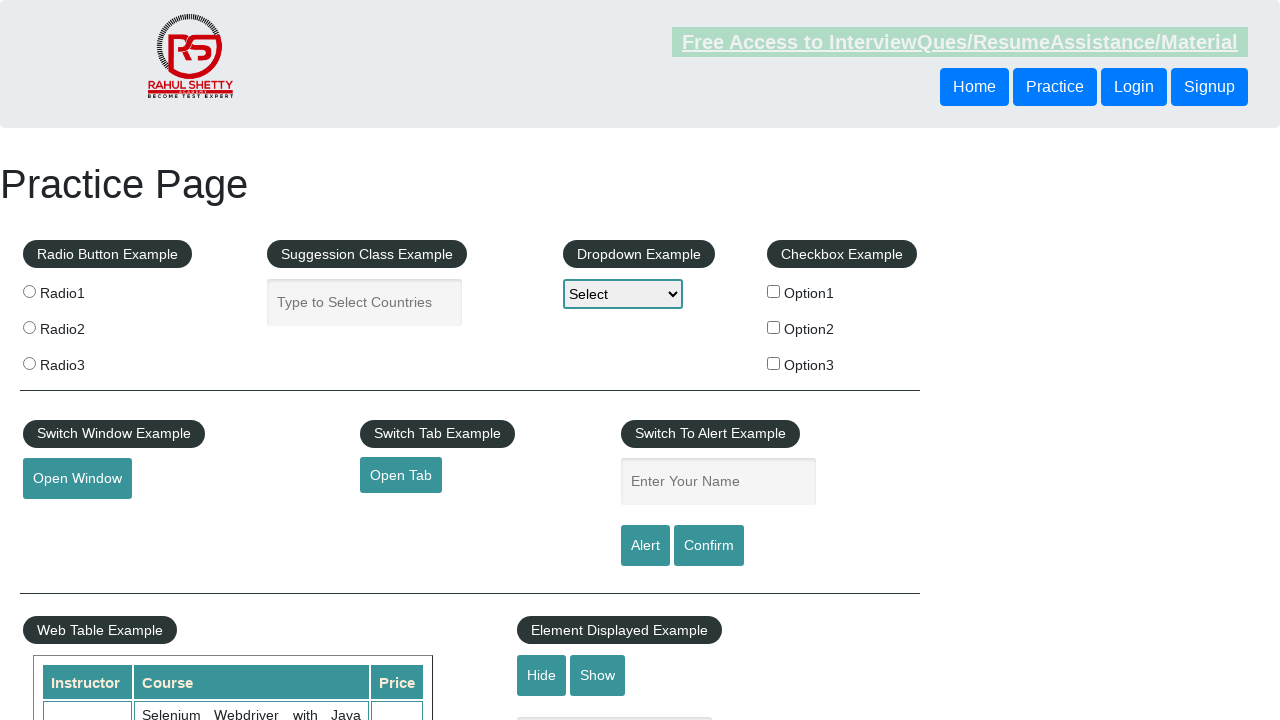